Tests various page interactions including navigation, iframe switching, revealing hidden text, and form input synchronization on a demo page

Starting URL: https://suvroc.github.io/selenium-mail-course/02/example.html

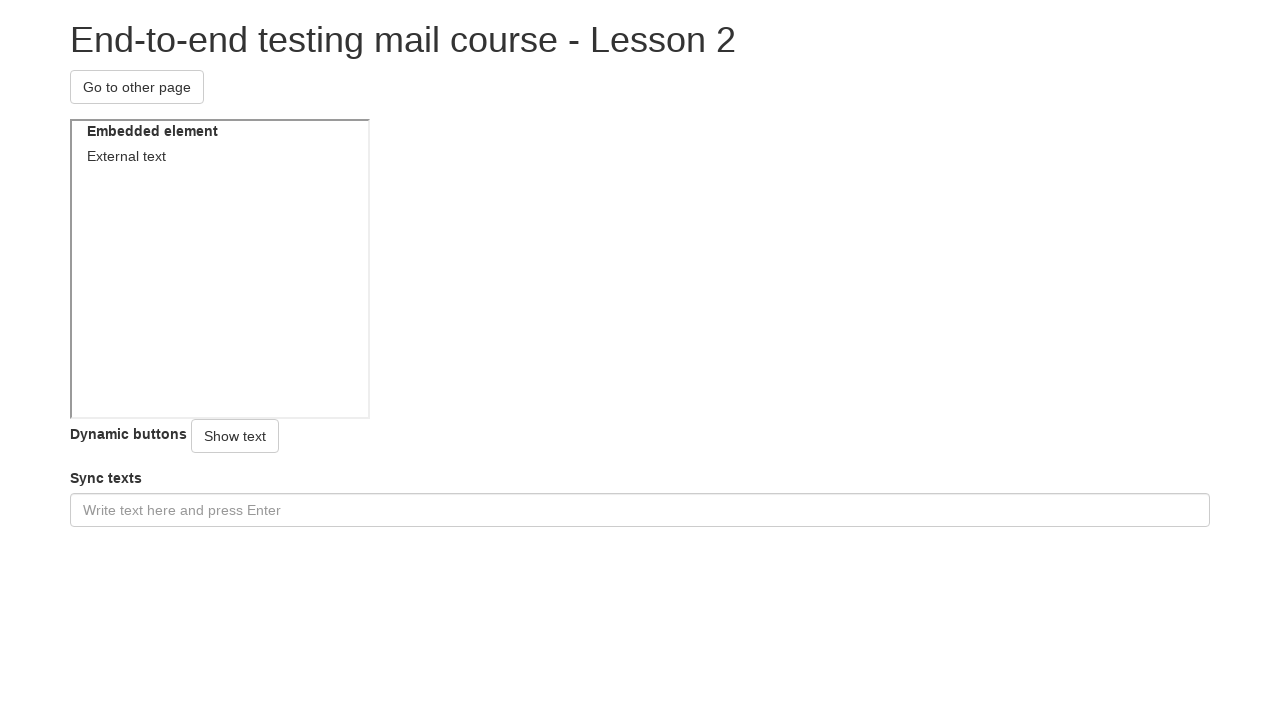

Clicked navigation button to go to next page at (137, 87) on #naviagtionButton
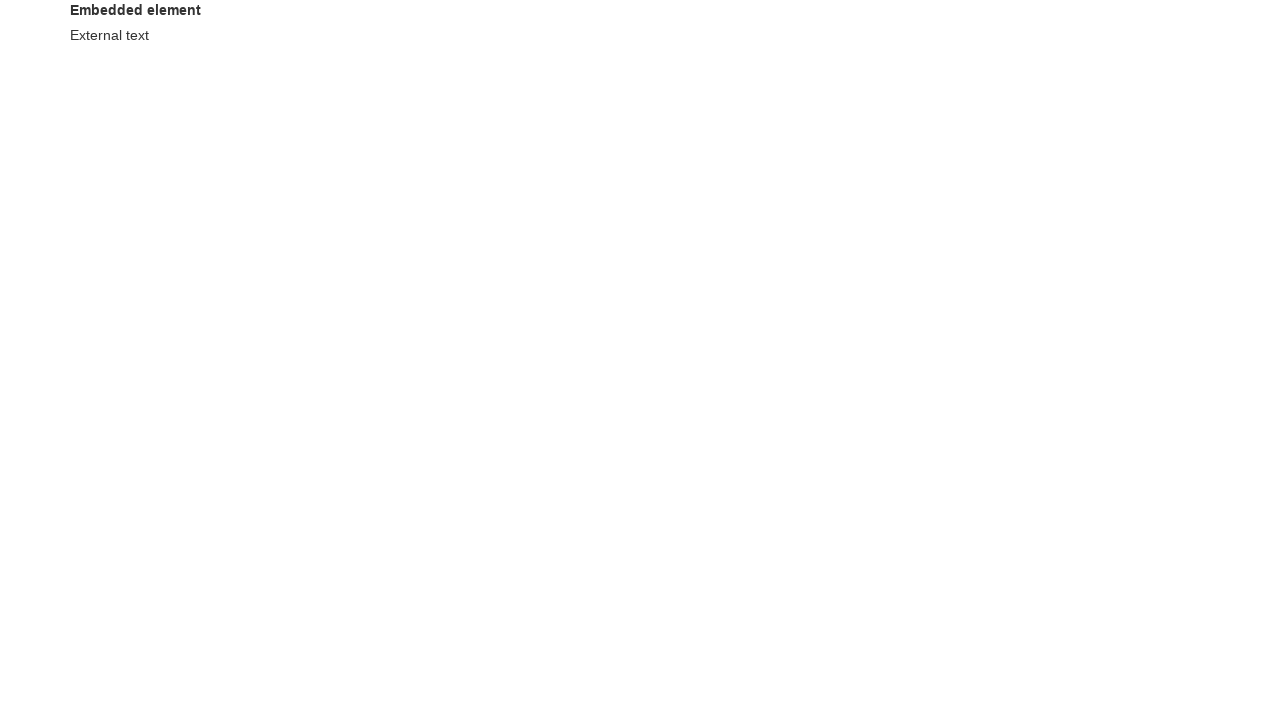

Waited for embedded element to load on next page
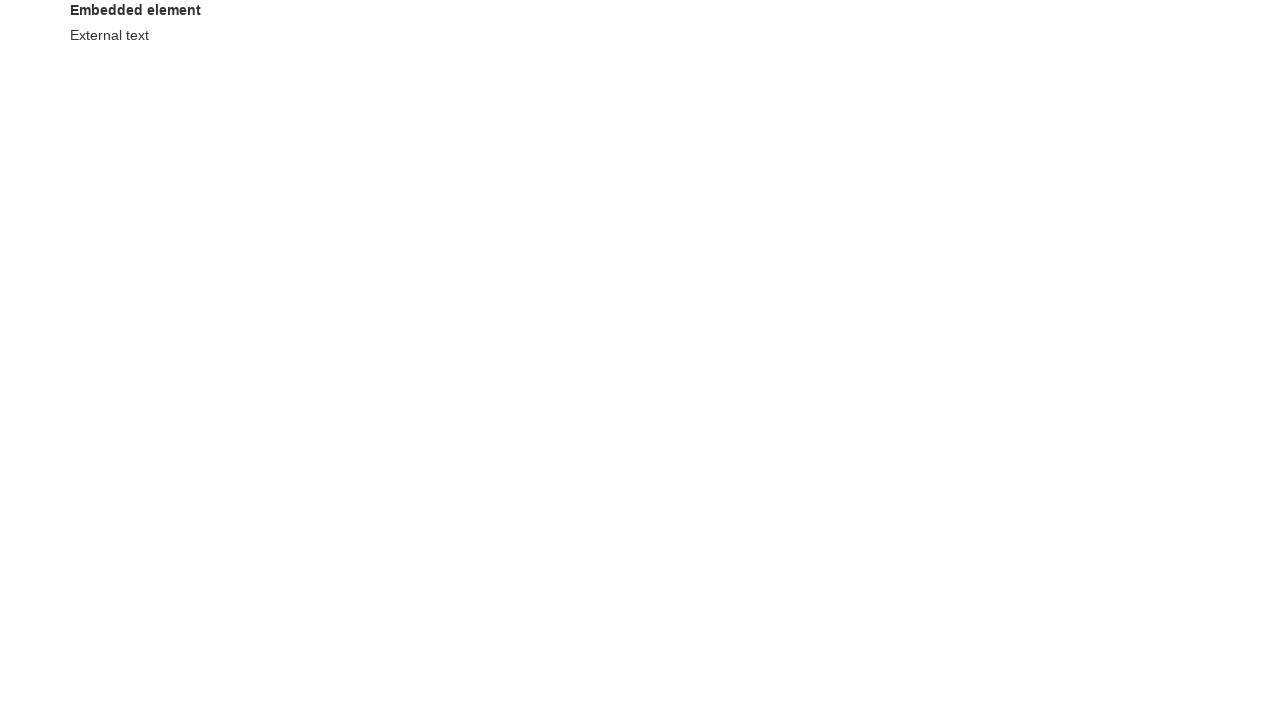

Verified embedded element contains 'External text'
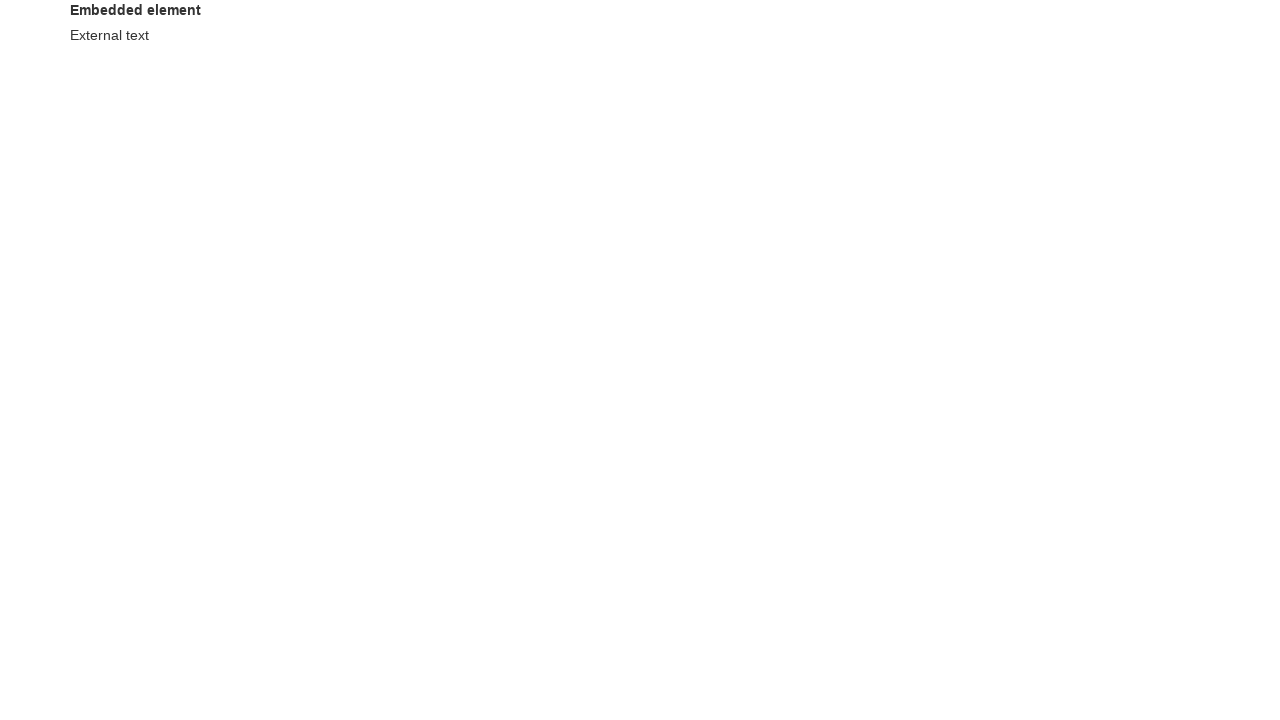

Navigated back to original page
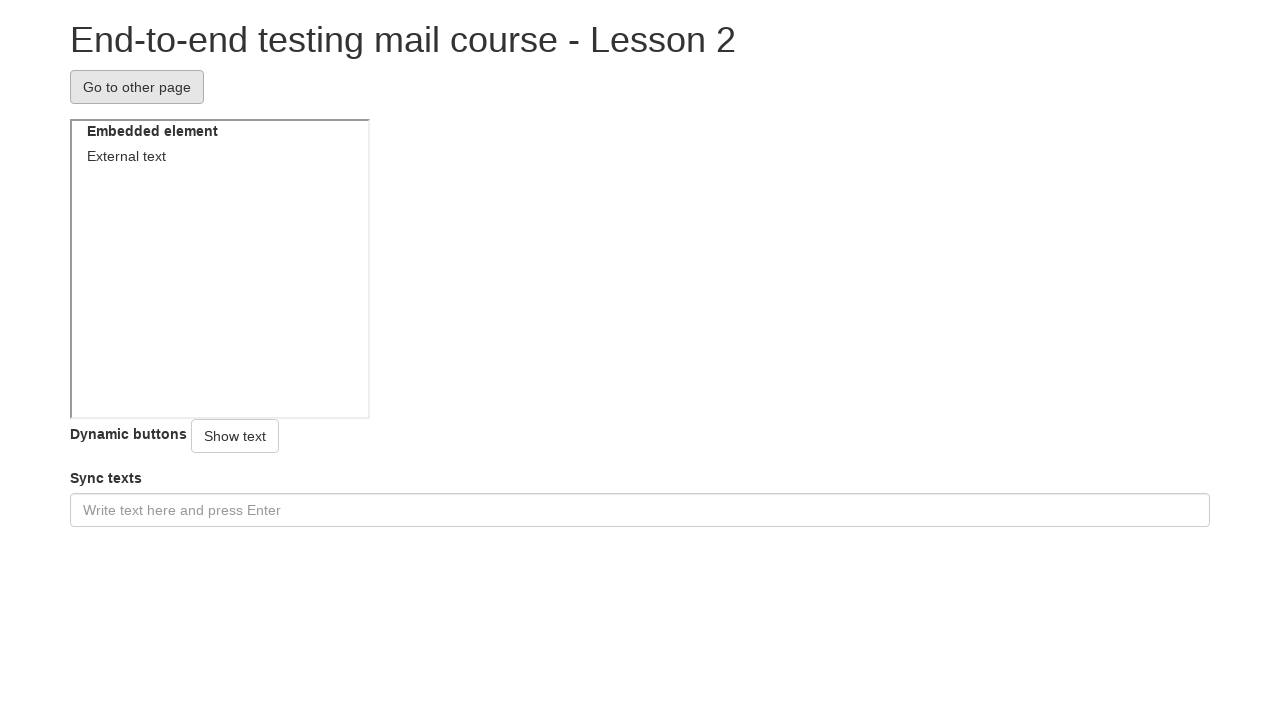

Located iframe element
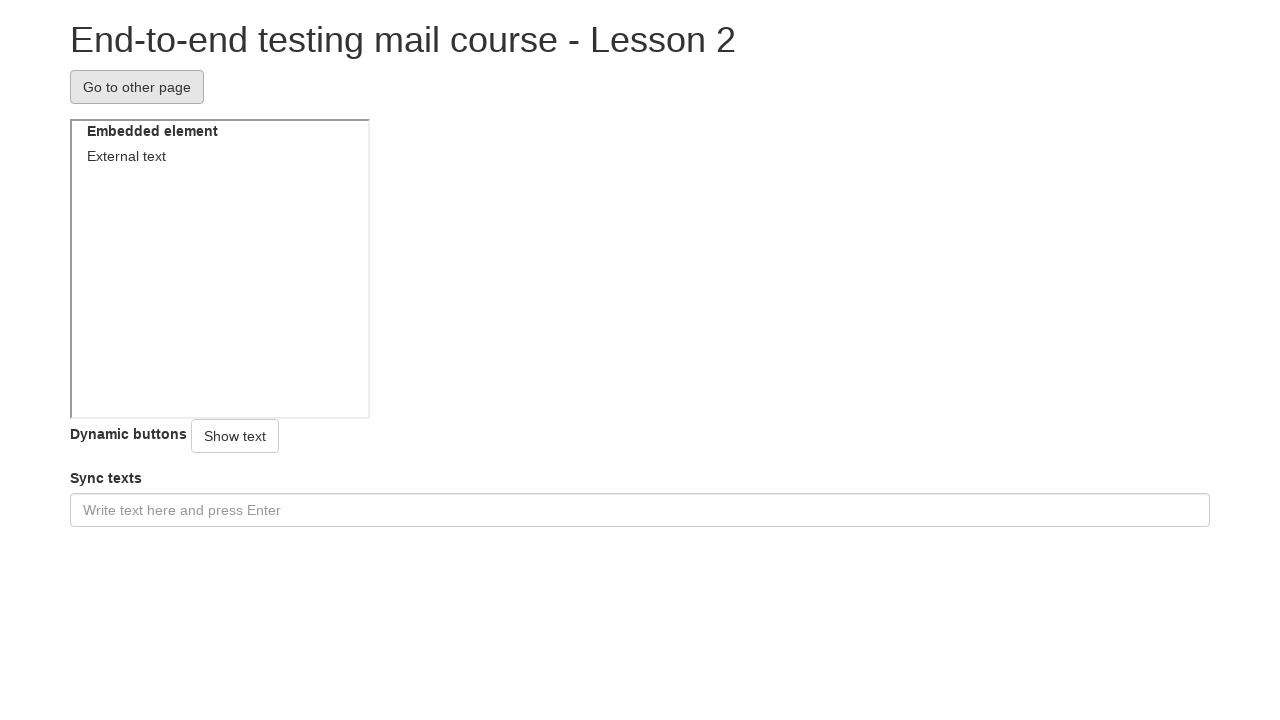

Verified iframe embedded element contains 'External text'
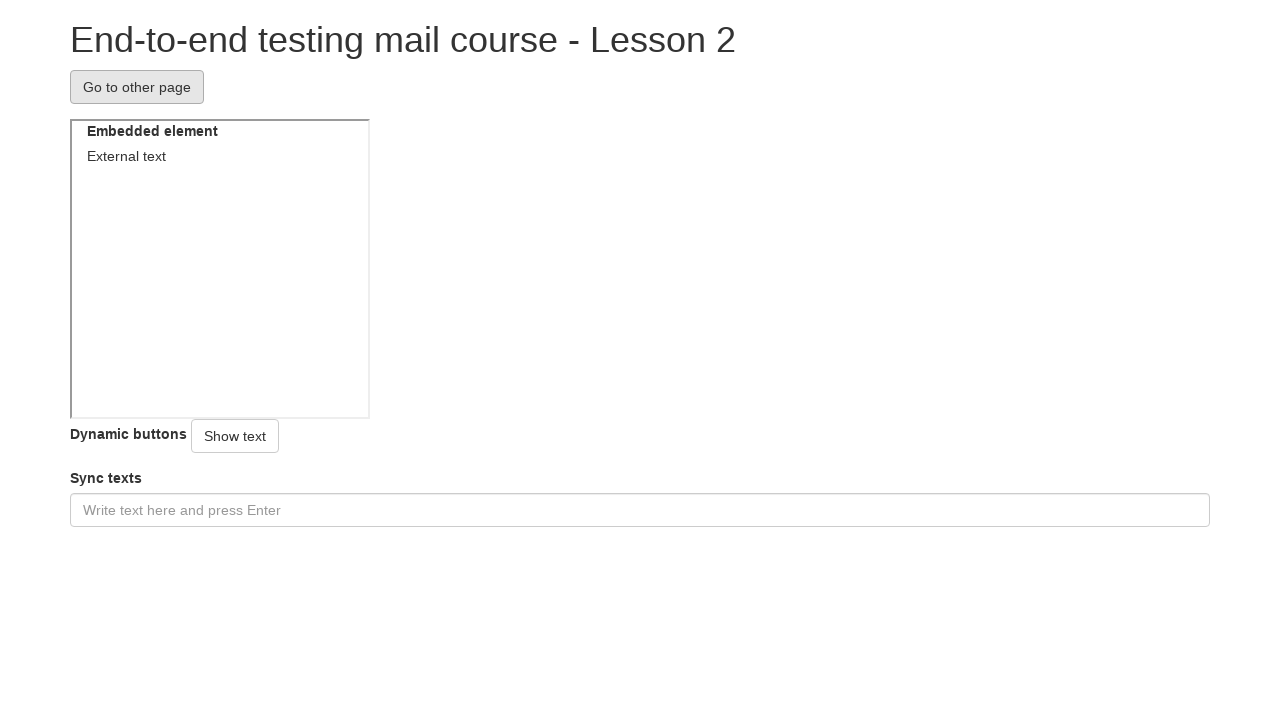

Clicked button to reveal hidden text at (235, 436) on #showText
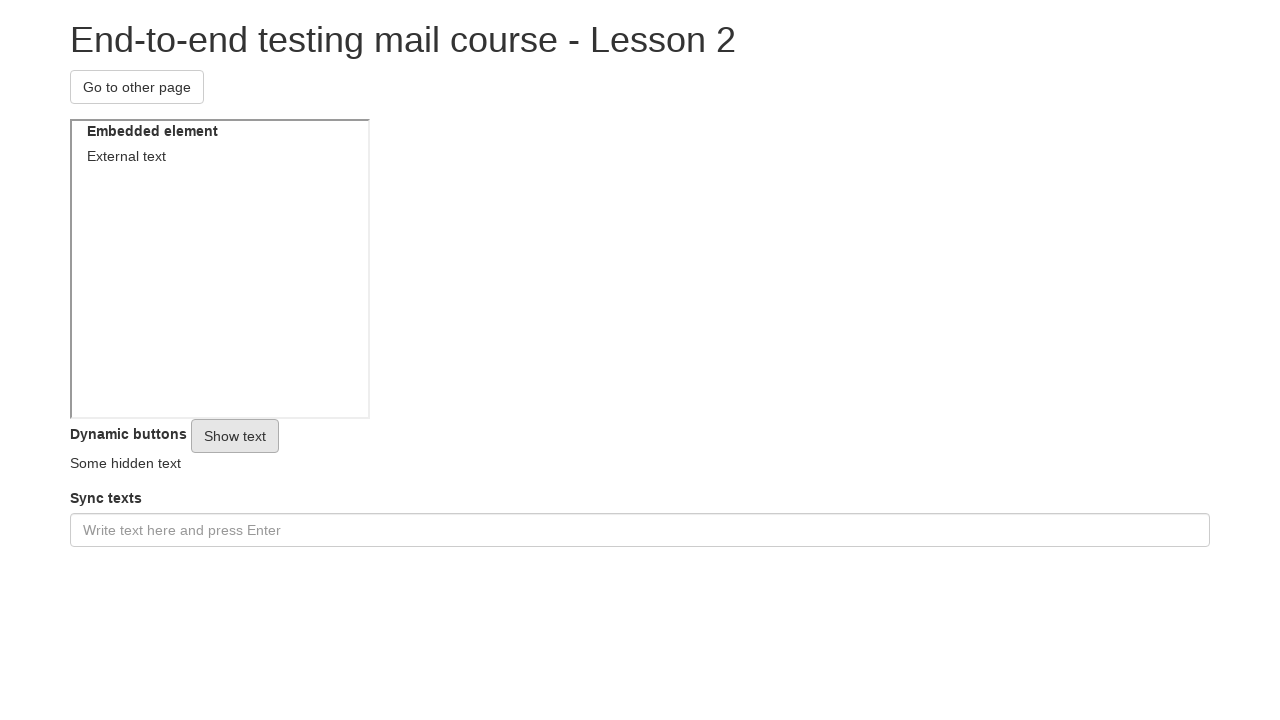

Verified hidden text is now visible and contains 'Some hidden text'
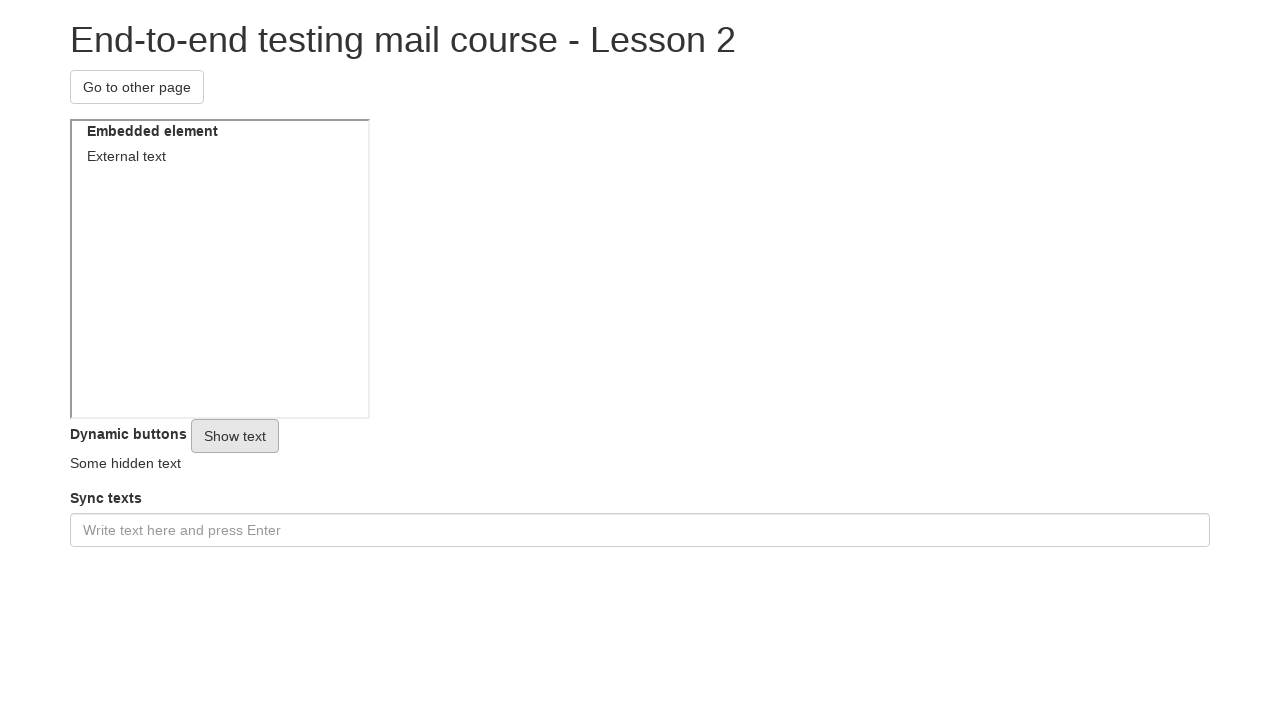

Filled sync input field with 'testData' on #syncInput
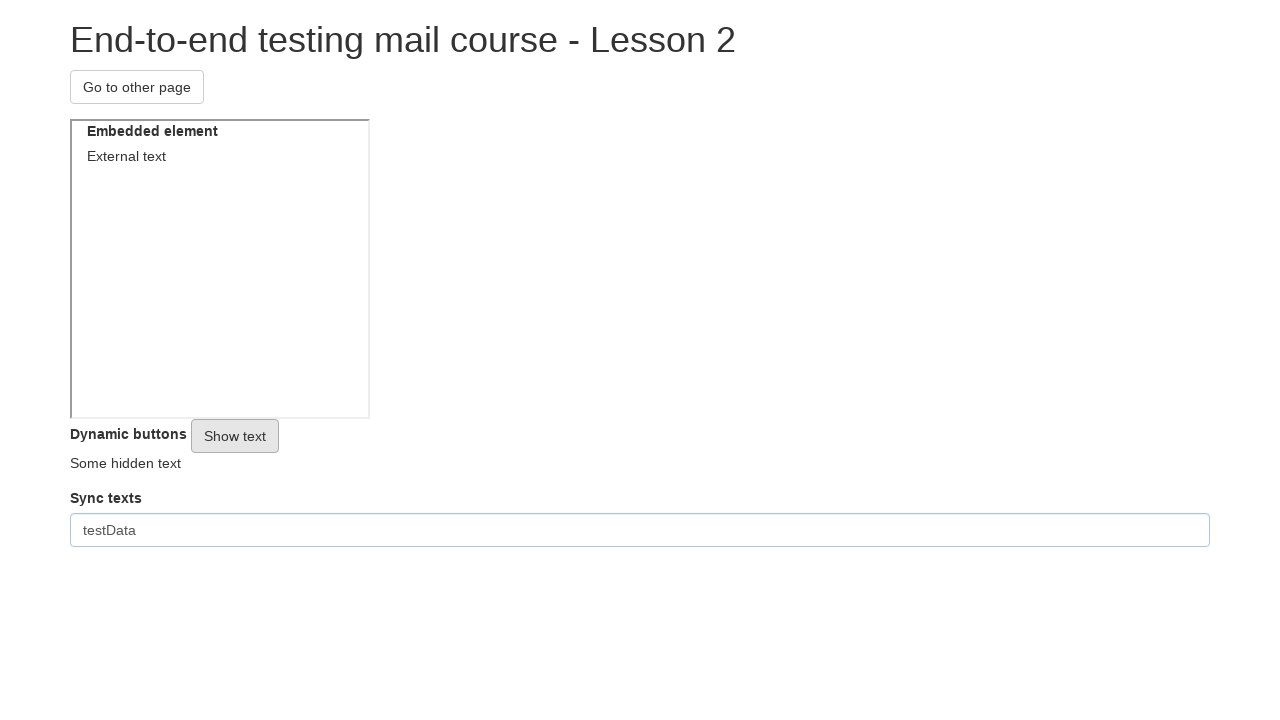

Pressed Enter key in sync input field on #syncInput
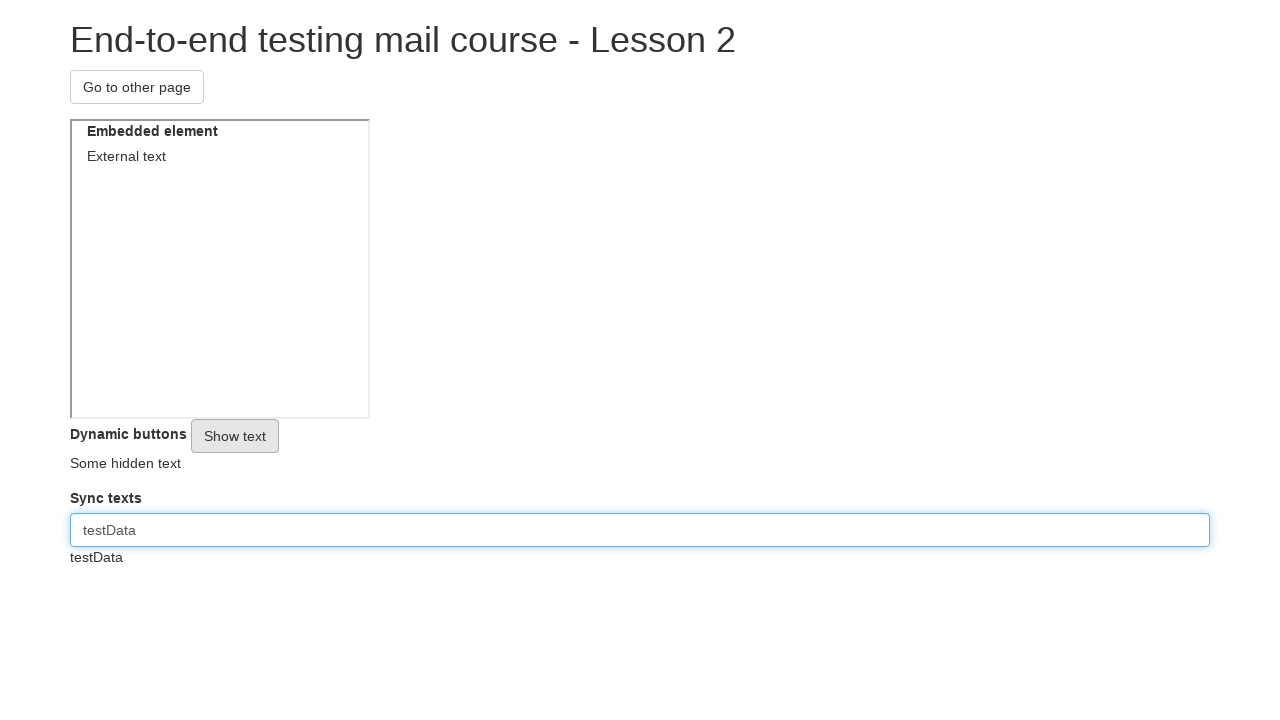

Verified synced text matches input value 'testData'
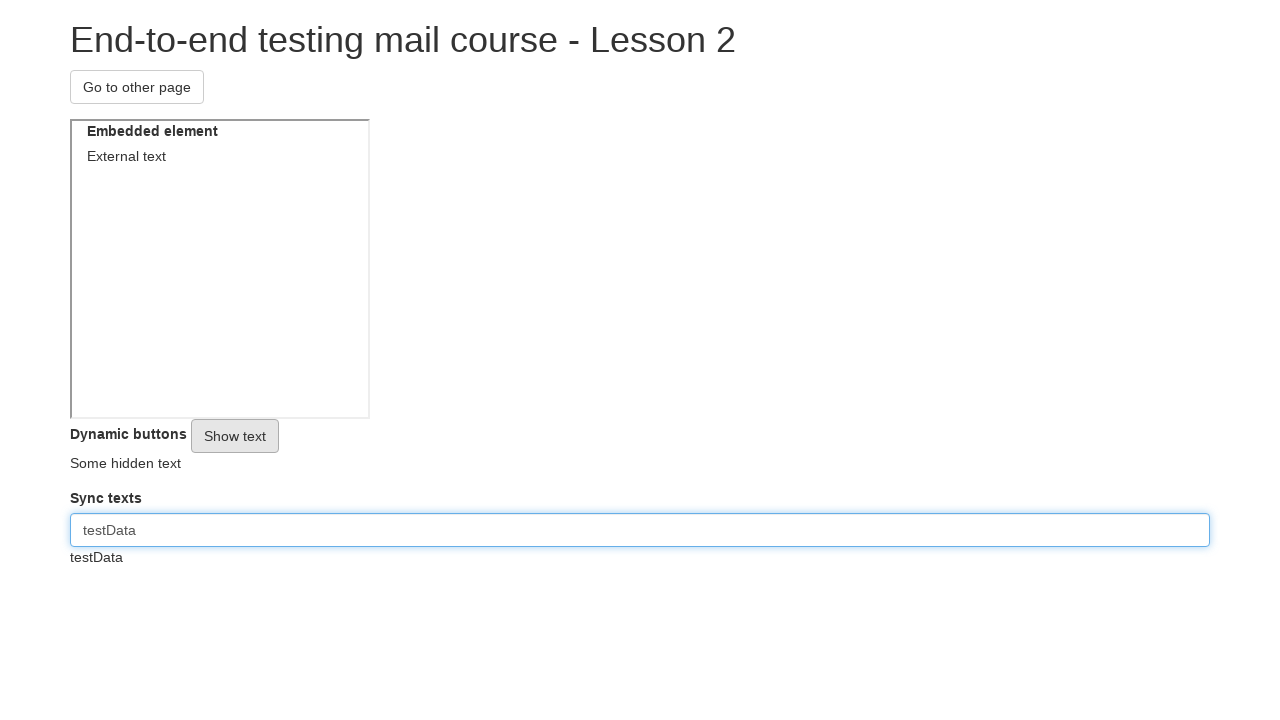

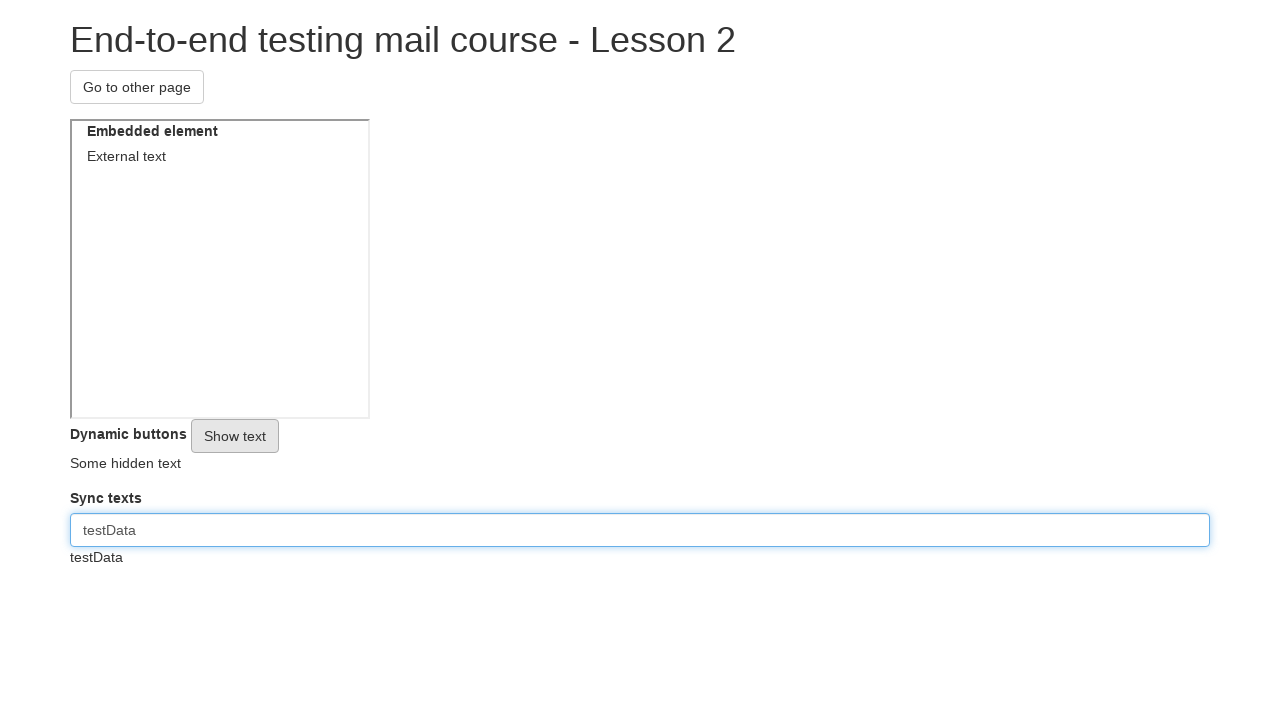